Tests date picker functionality by selecting a specific date using dropdown menus for month and year selection

Starting URL: https://testautomationpractice.blogspot.com/

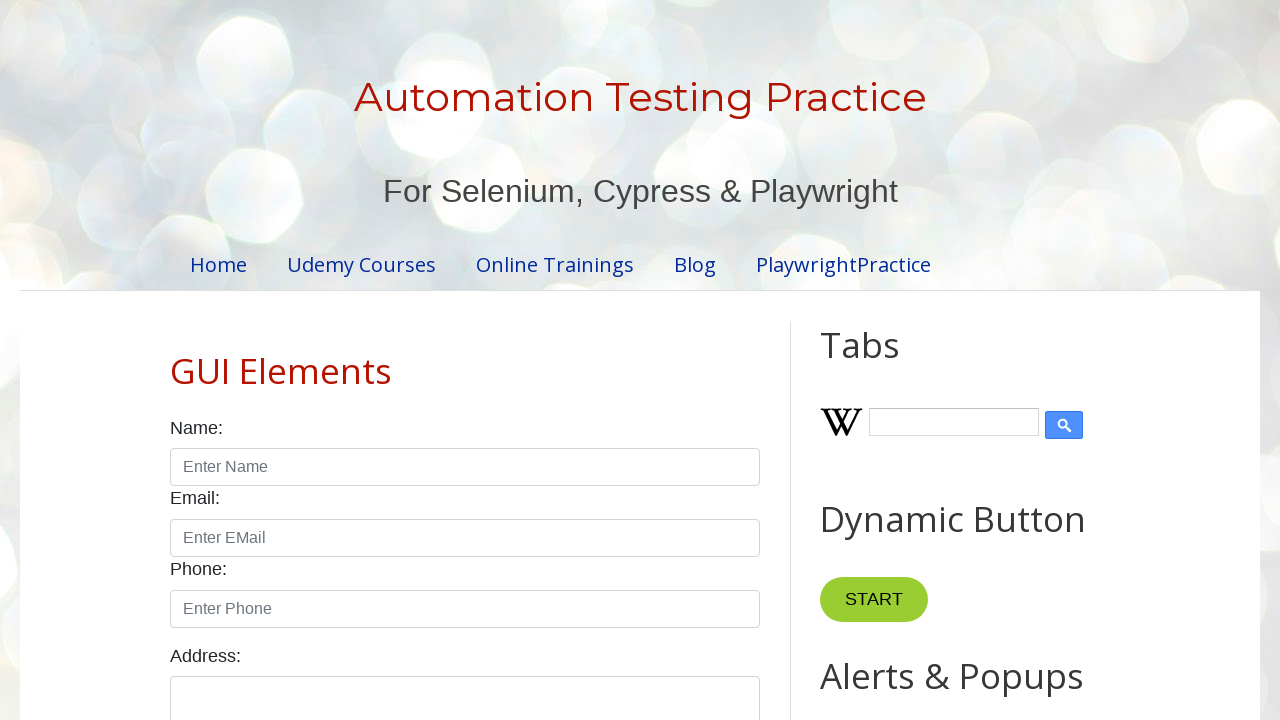

Clicked on date picker input field to open the date picker at (520, 360) on input#txtDate
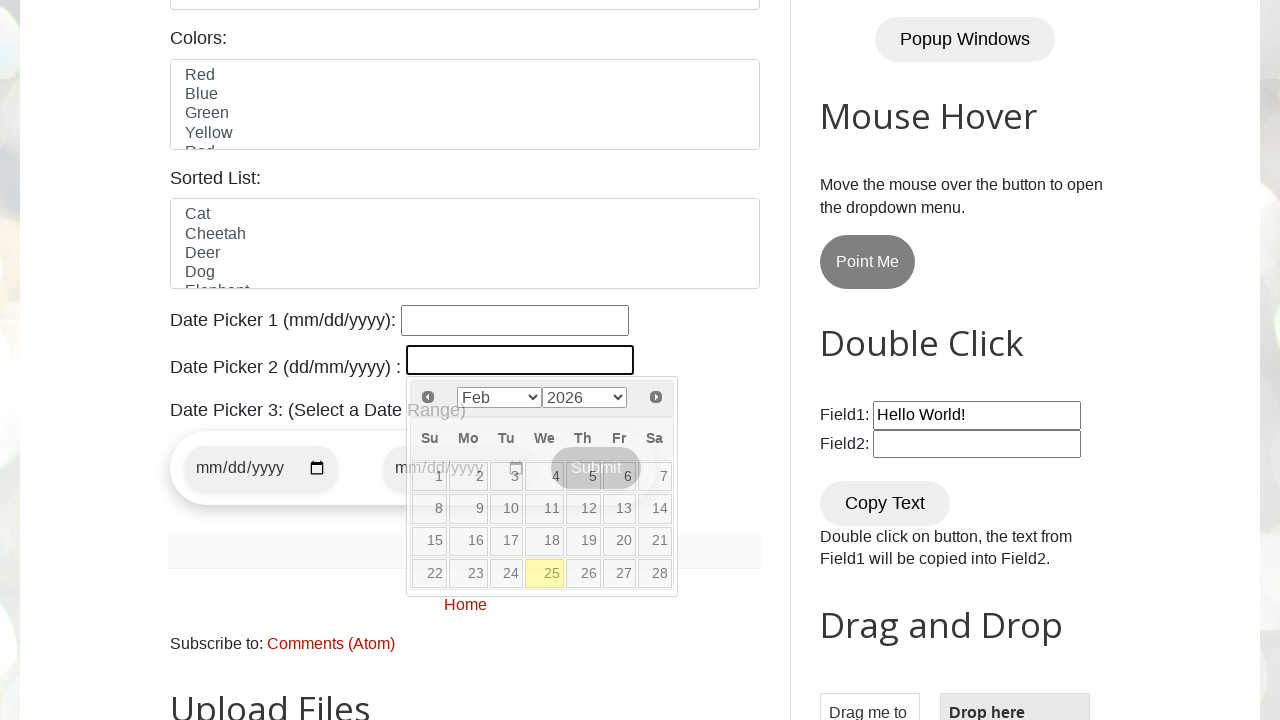

Selected 'Aug' from month dropdown on .ui-datepicker-month
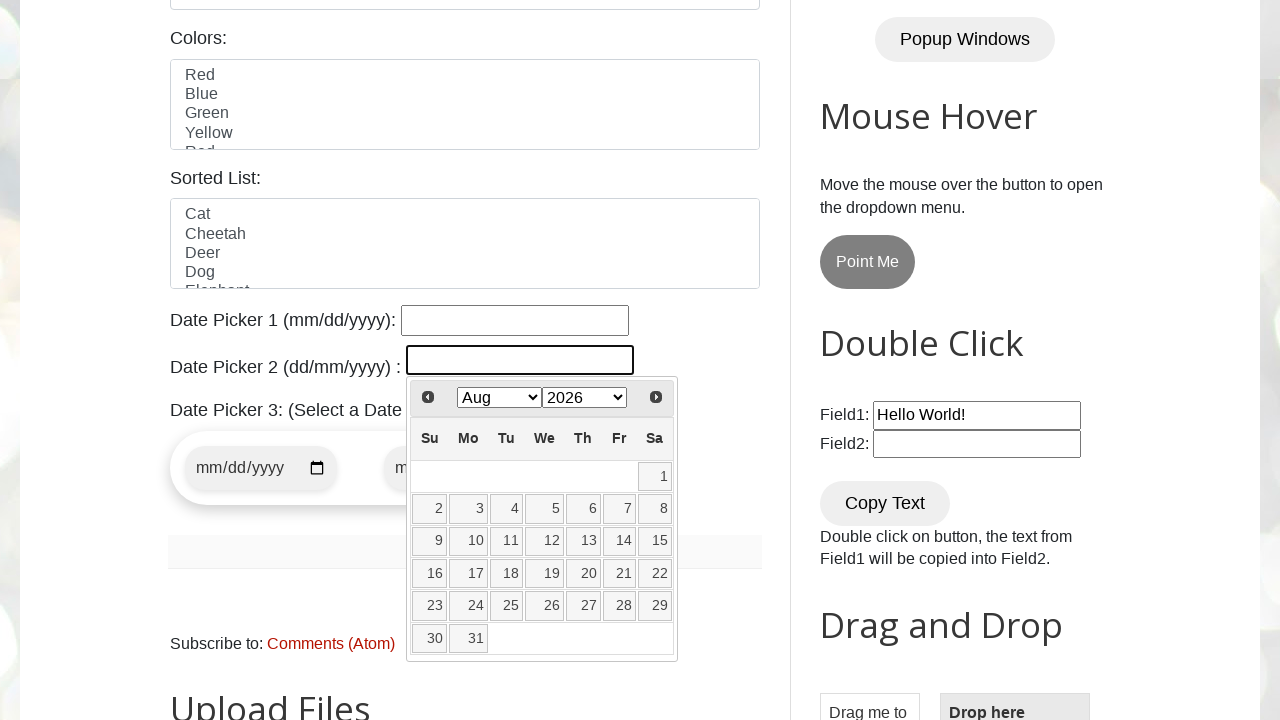

Selected '2023' from year dropdown on .ui-datepicker-year
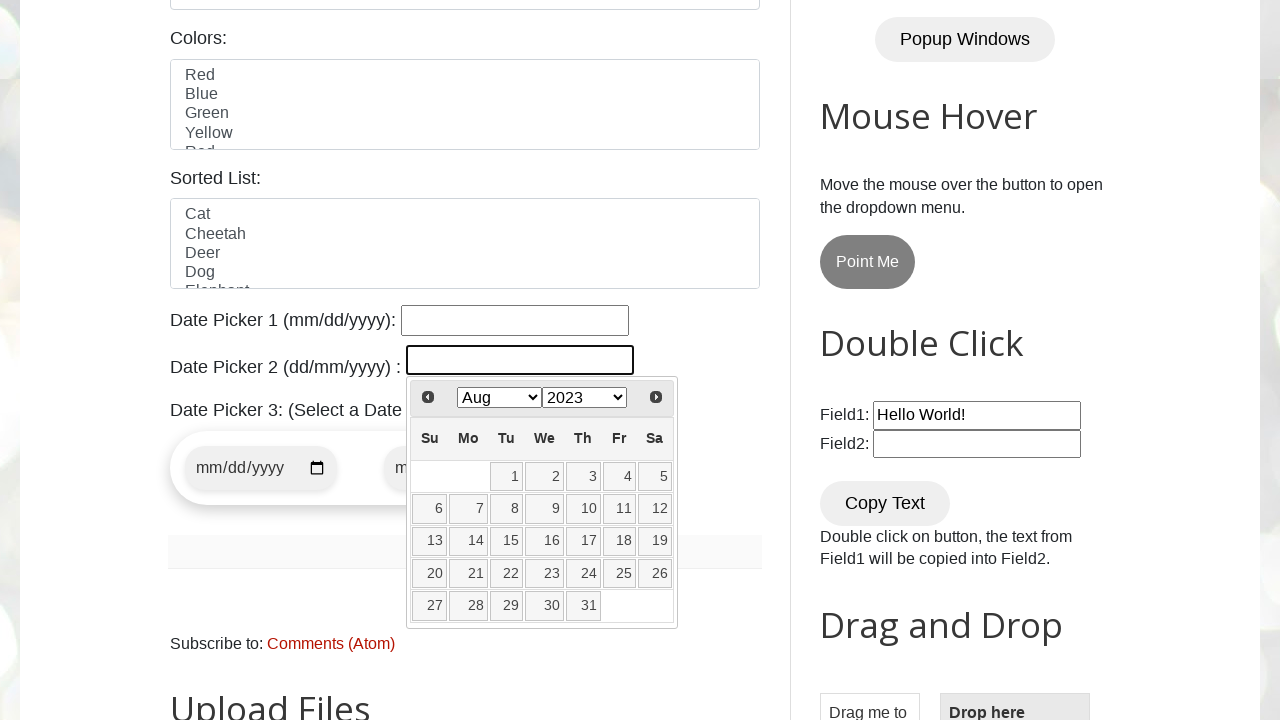

Clicked on the 15th date in the calendar at (507, 541) on xpath=//table[@class='ui-datepicker-calendar']//tbody//tr//td//a[text()='15']
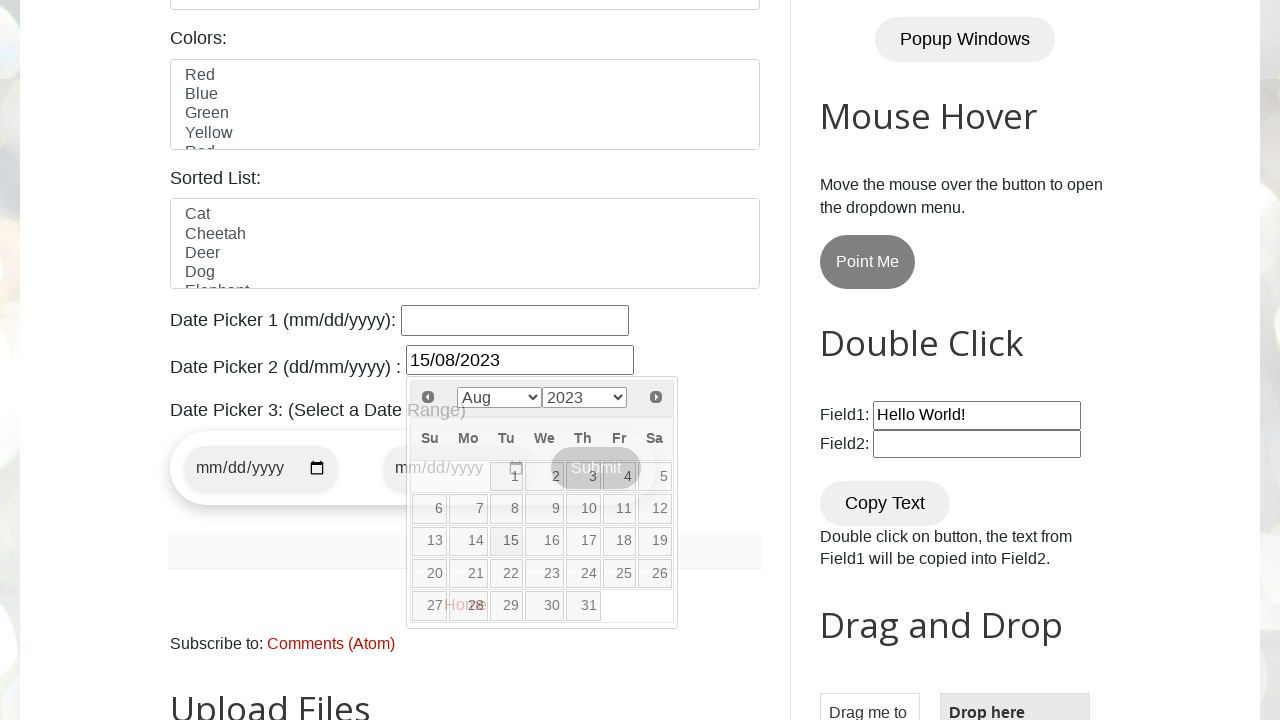

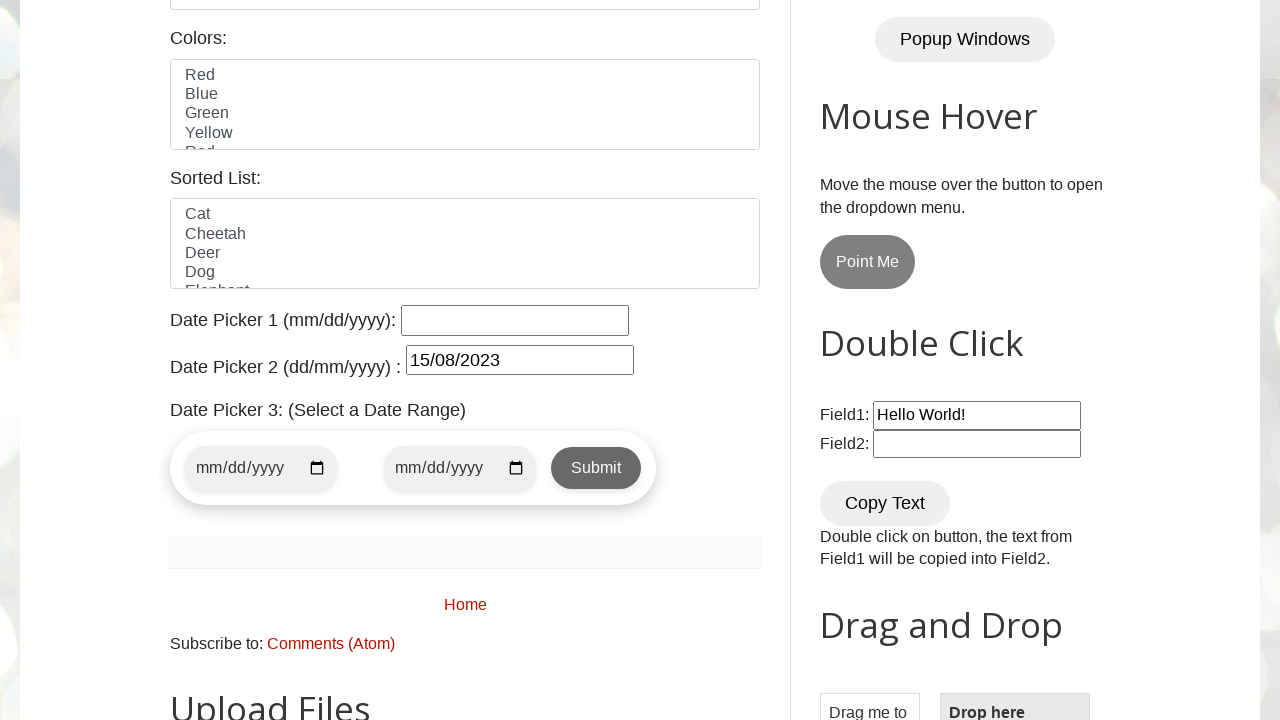